Tests that leading and trailing tabs are removed when saving a todo edit

Starting URL: https://todomvc.com/examples/typescript-angular/#/

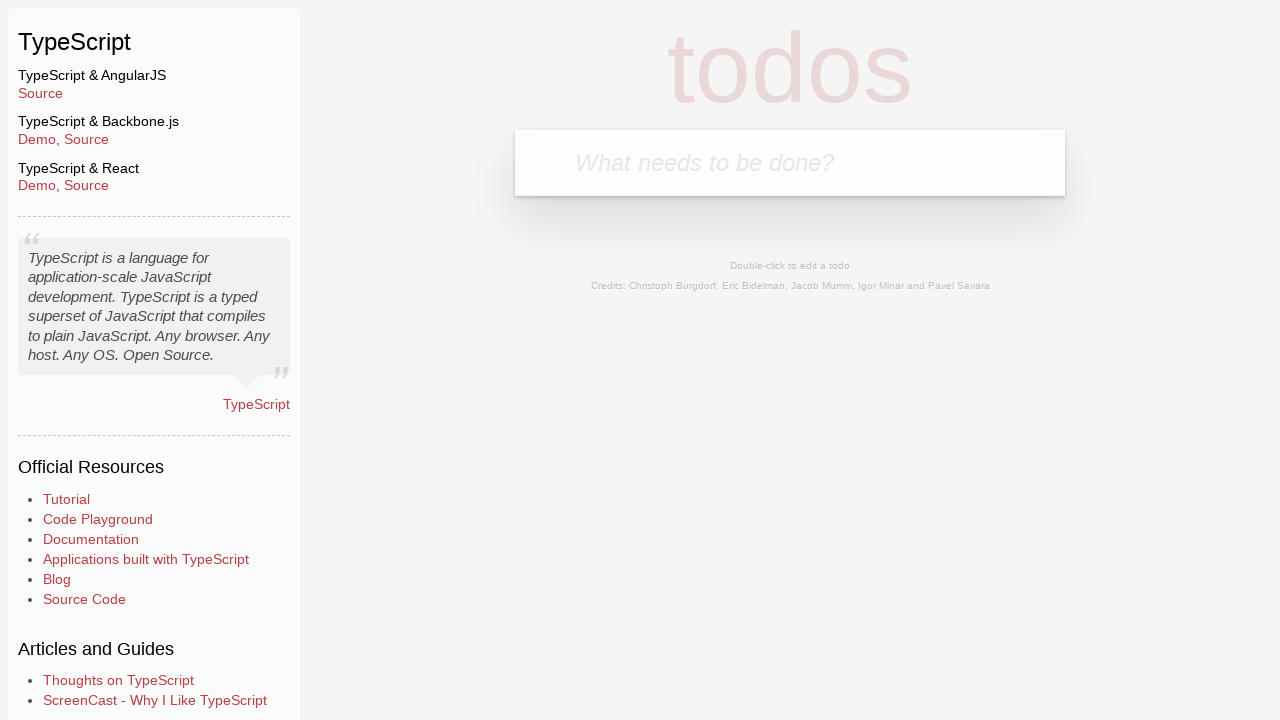

Filled new todo input with 'Lorem' on .new-todo
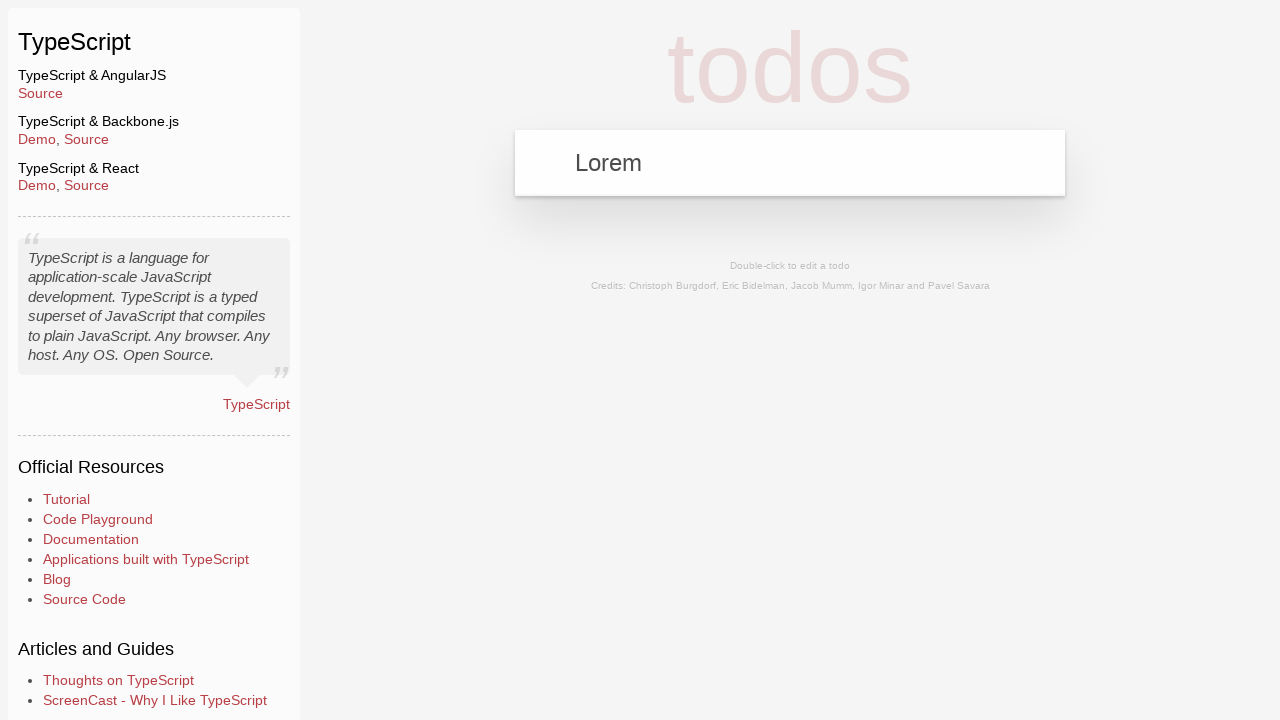

Pressed Enter to create new todo on .new-todo
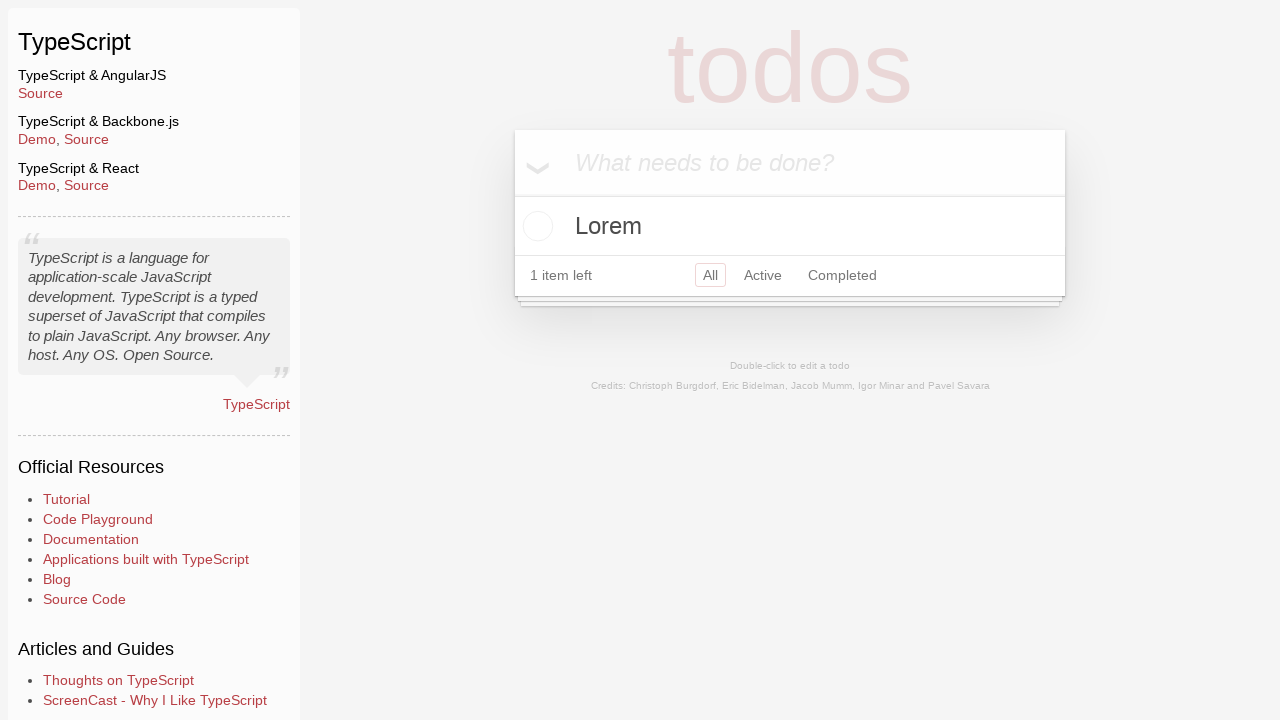

Double-clicked todo to enter edit mode at (790, 226) on text=Lorem
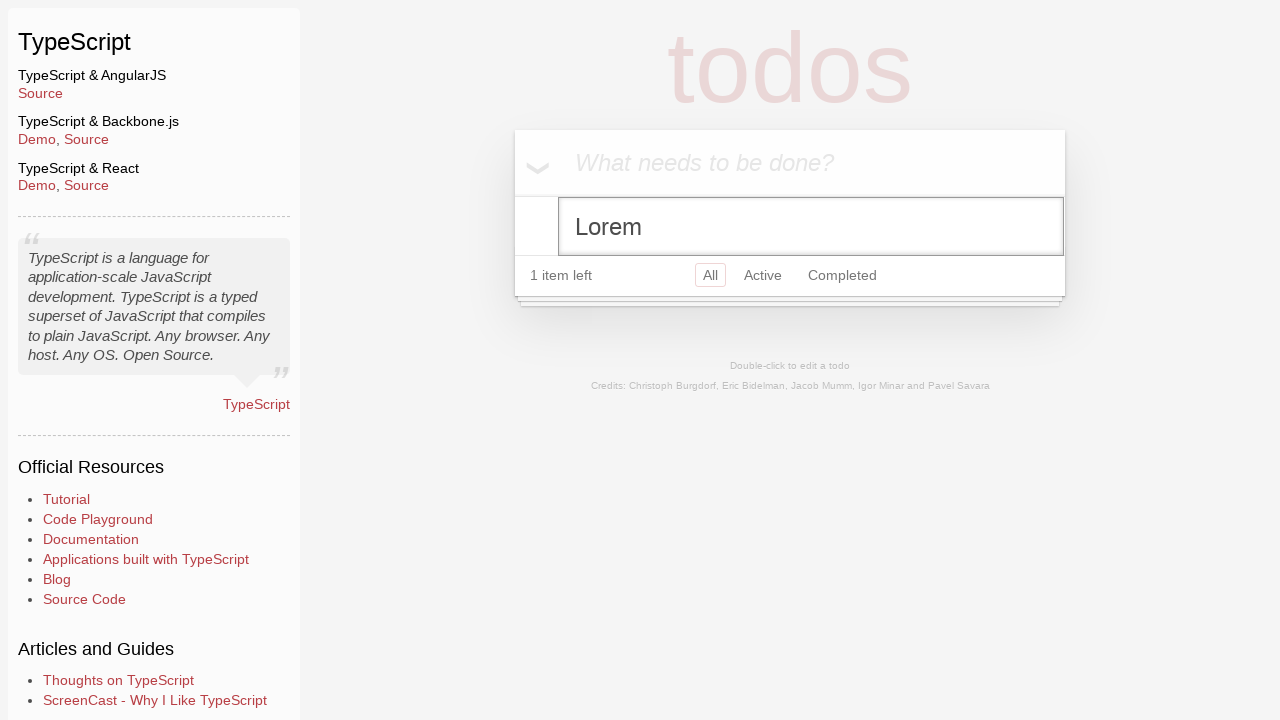

Filled edit field with 'Ipsum' surrounded by leading and trailing tabs on .edit
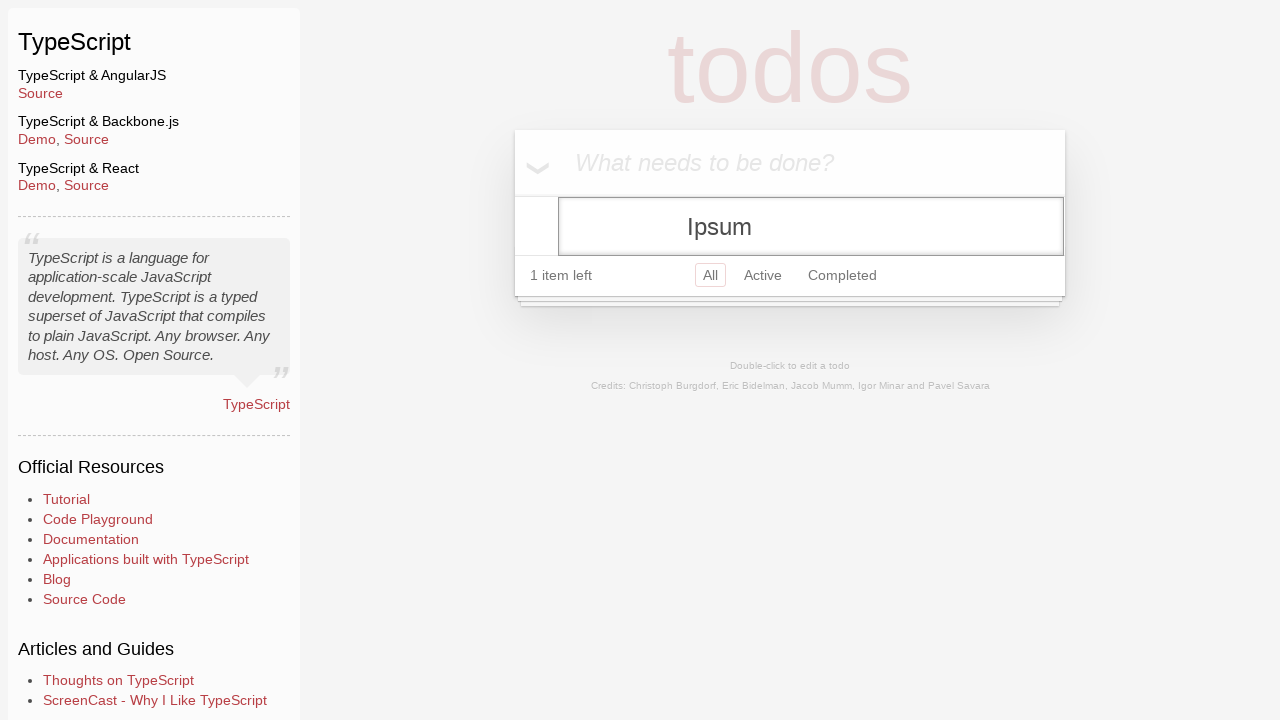

Blurred edit field to save changes
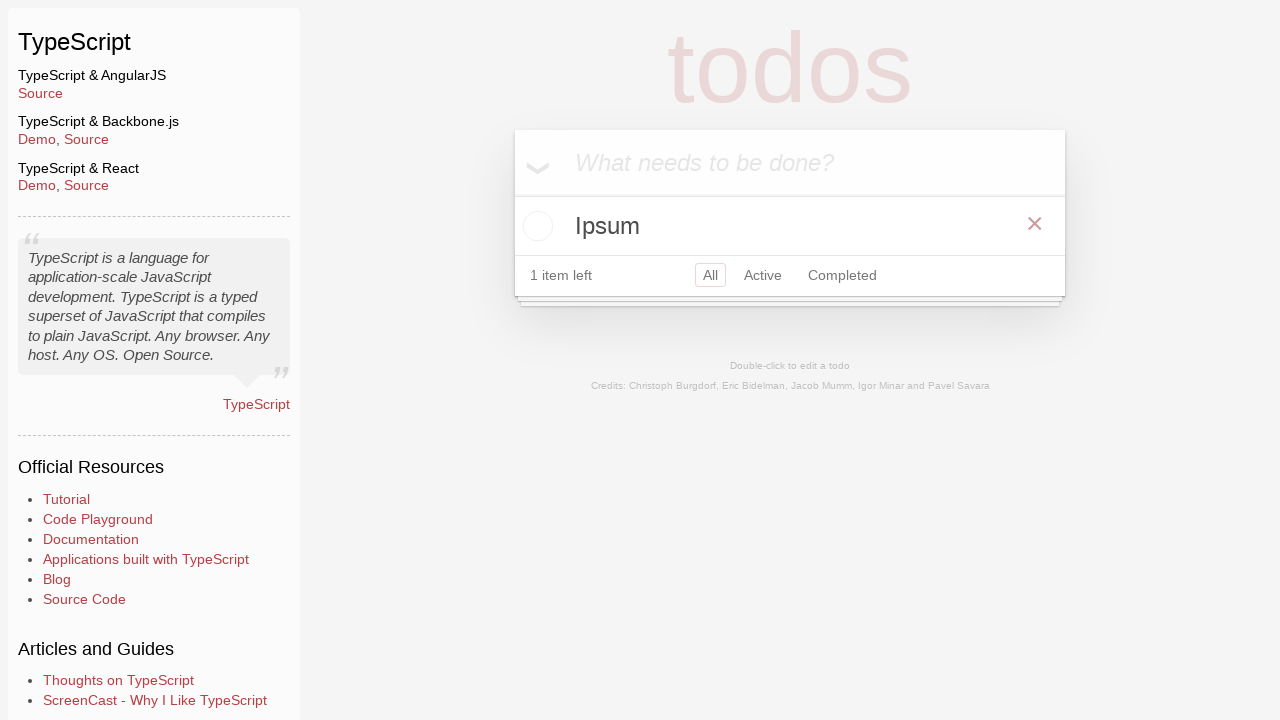

Verified that trimmed text 'Ipsum' is visible without leading and trailing tabs
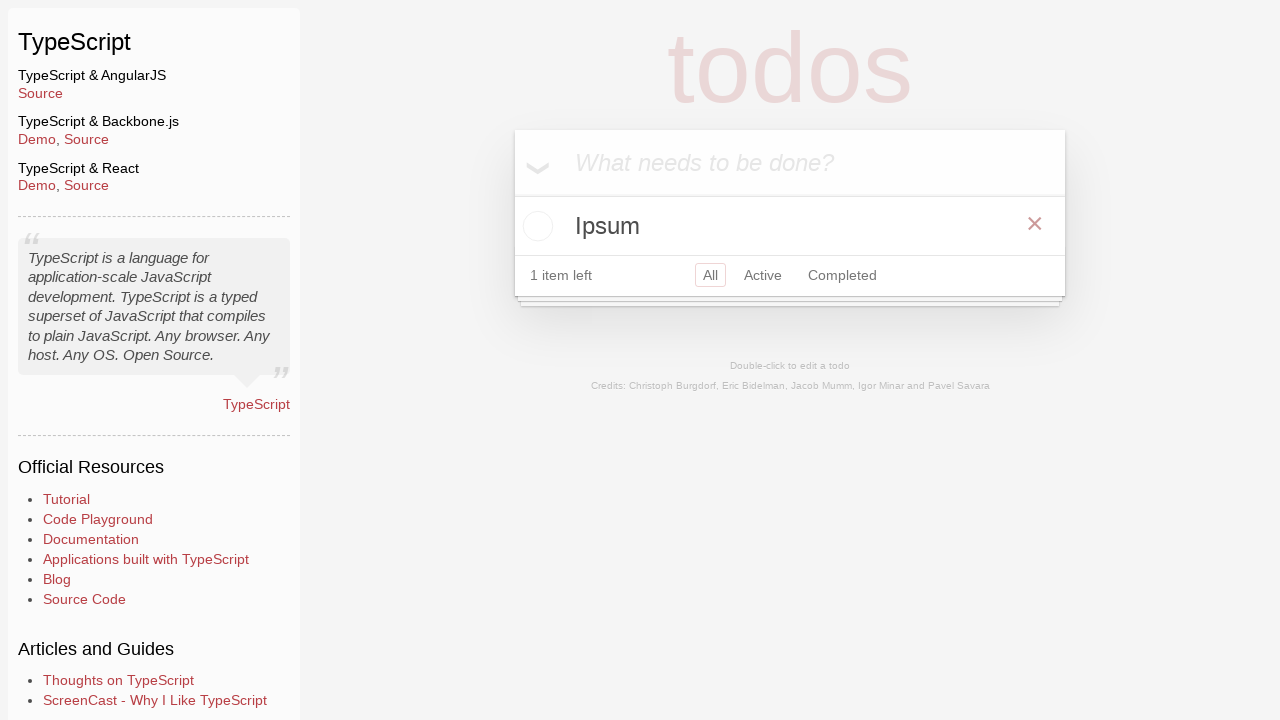

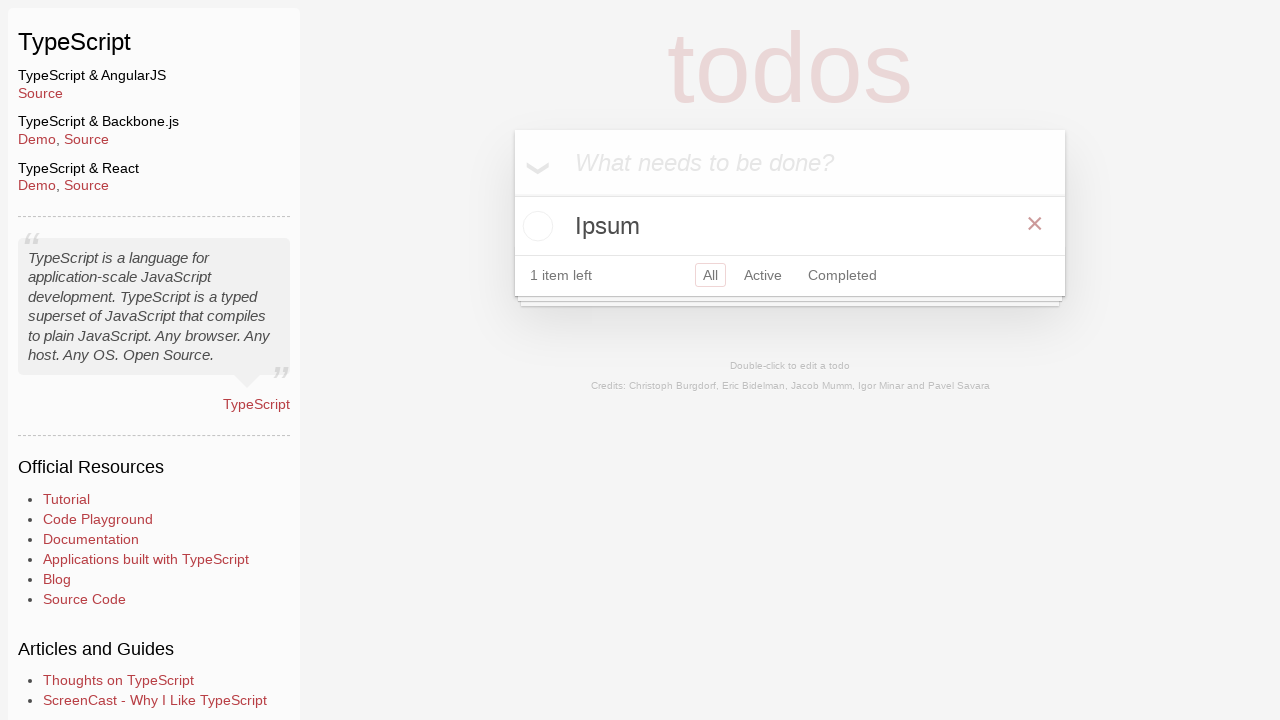